Verifies that the login page URL is correct after navigating to the OrangeHRM demo site

Starting URL: https://opensource-demo.orangehrmlive.com/

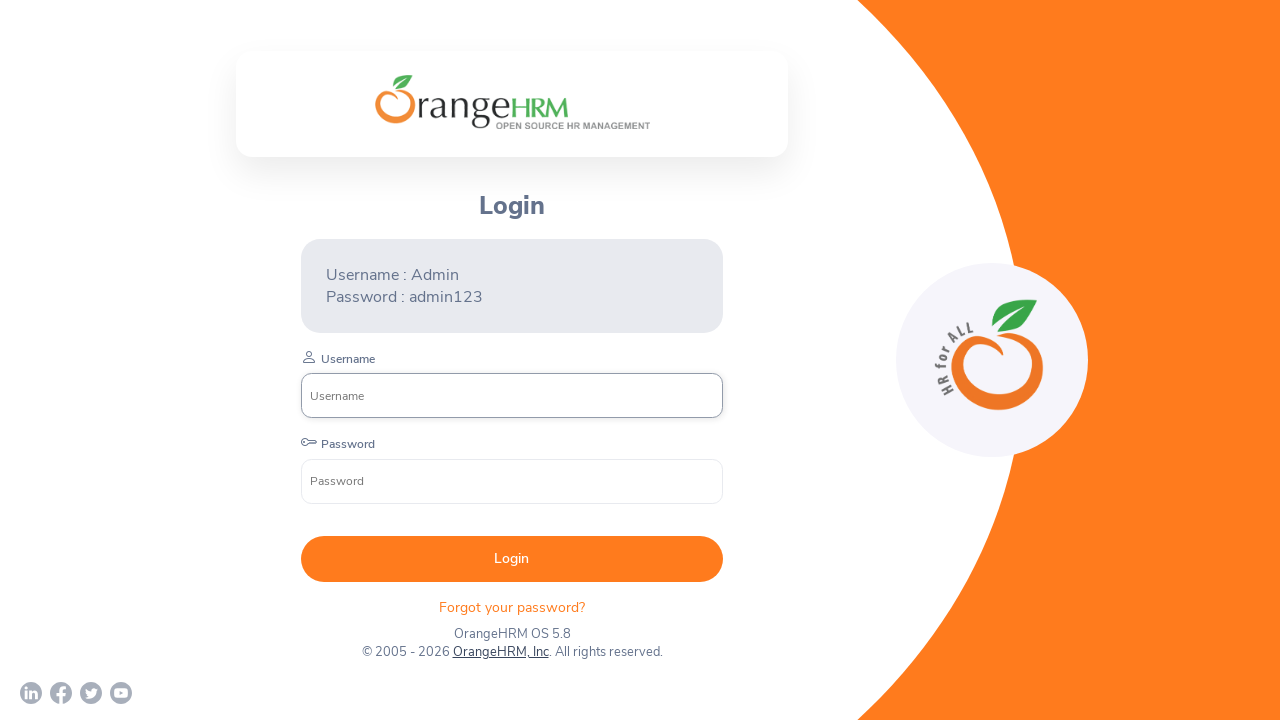

Waited for page to fully load with networkidle state
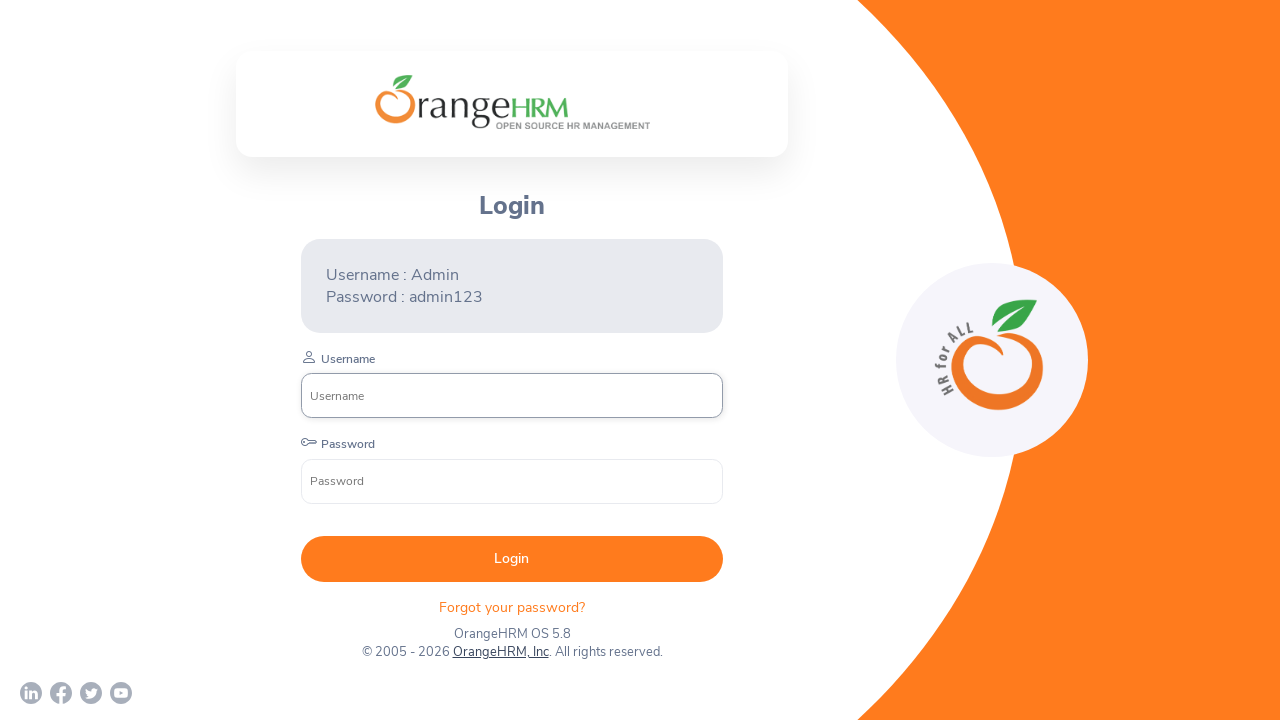

Retrieved current page URL
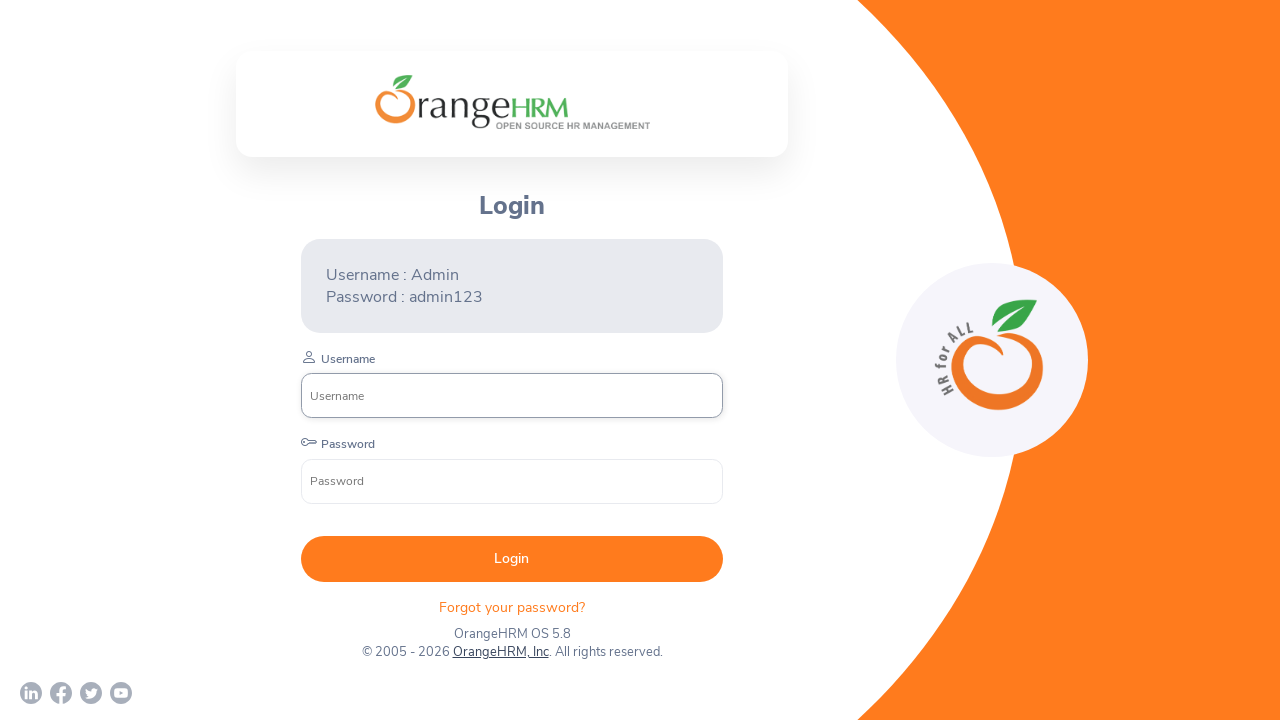

Verified that current URL is the correct login page URL
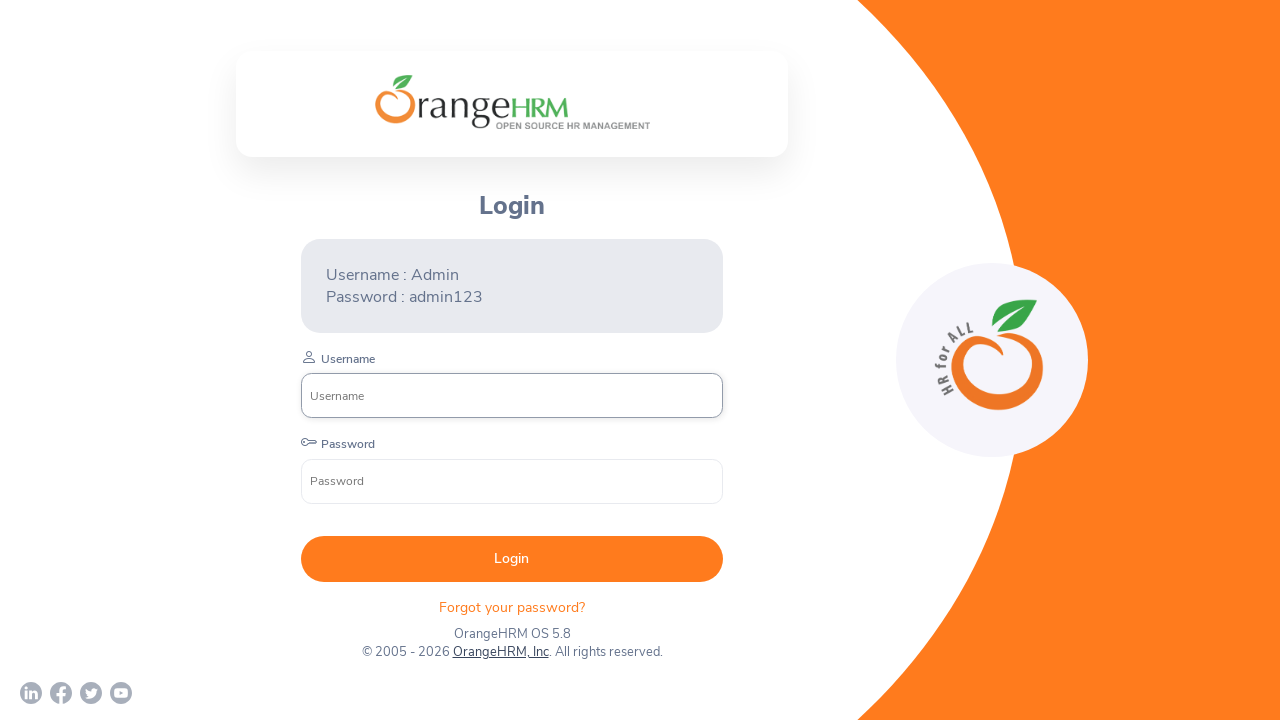

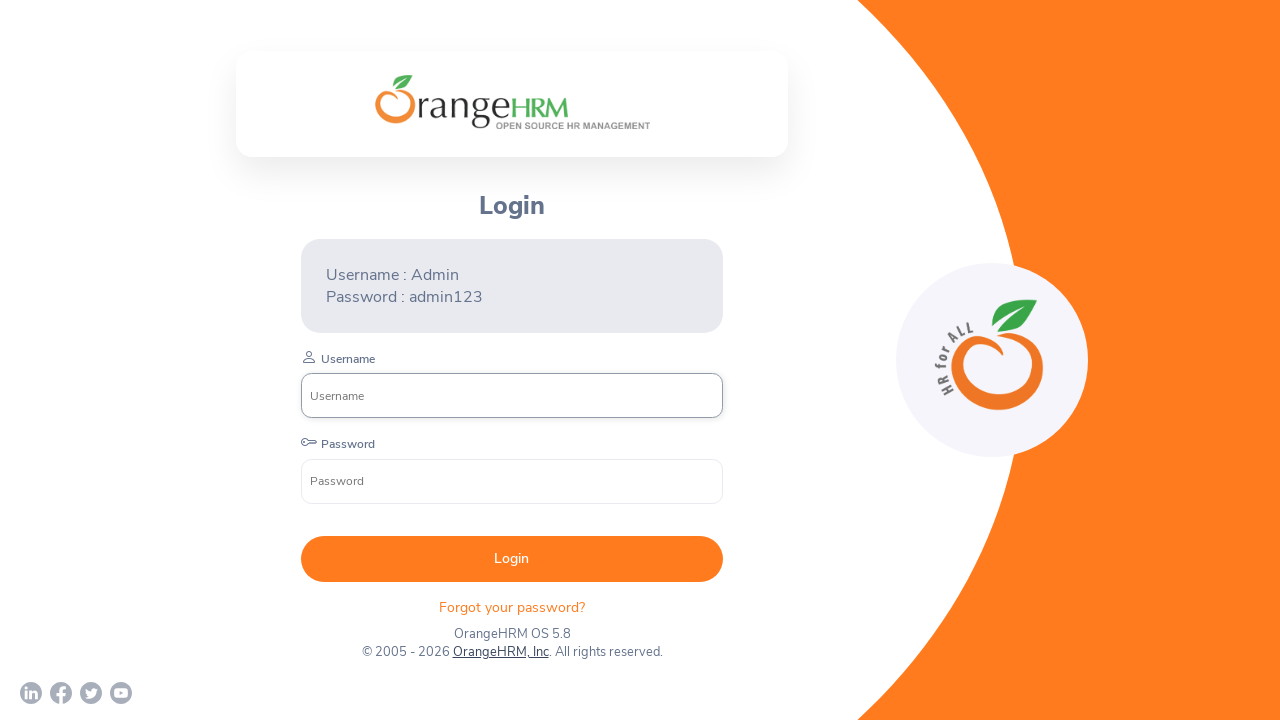